Tests a practice form by filling in name, password, email, and message fields, selecting checkboxes and radio buttons, using dropdown selections, and submitting the form to verify an alert message appears.

Starting URL: https://practice-automation.com/form-fields/

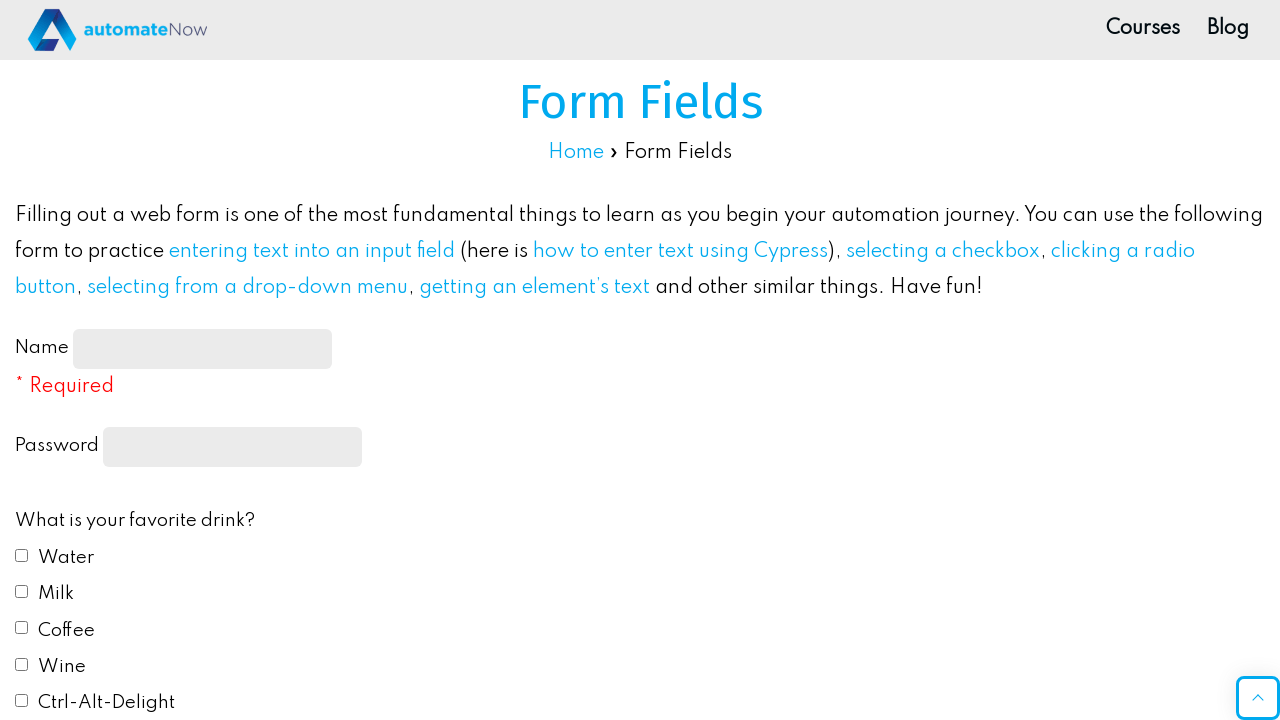

Page title h1 element loaded
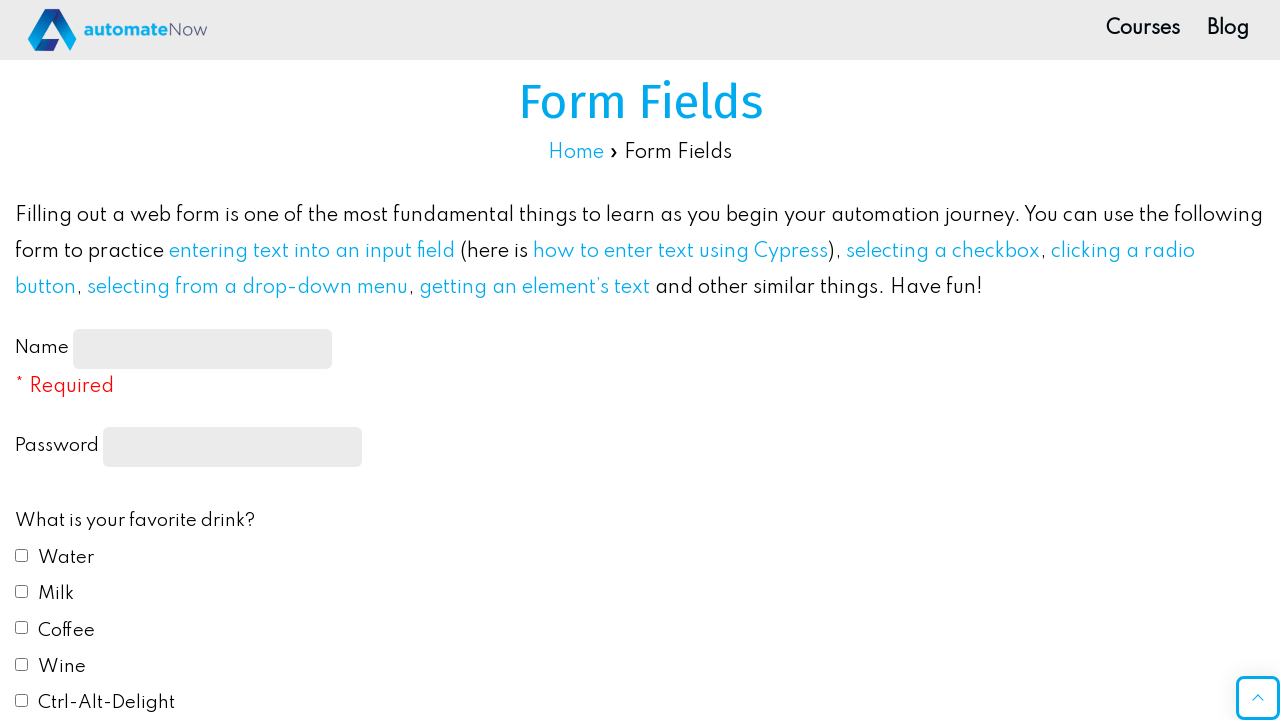

Filled name field with 'wael' on #name-input
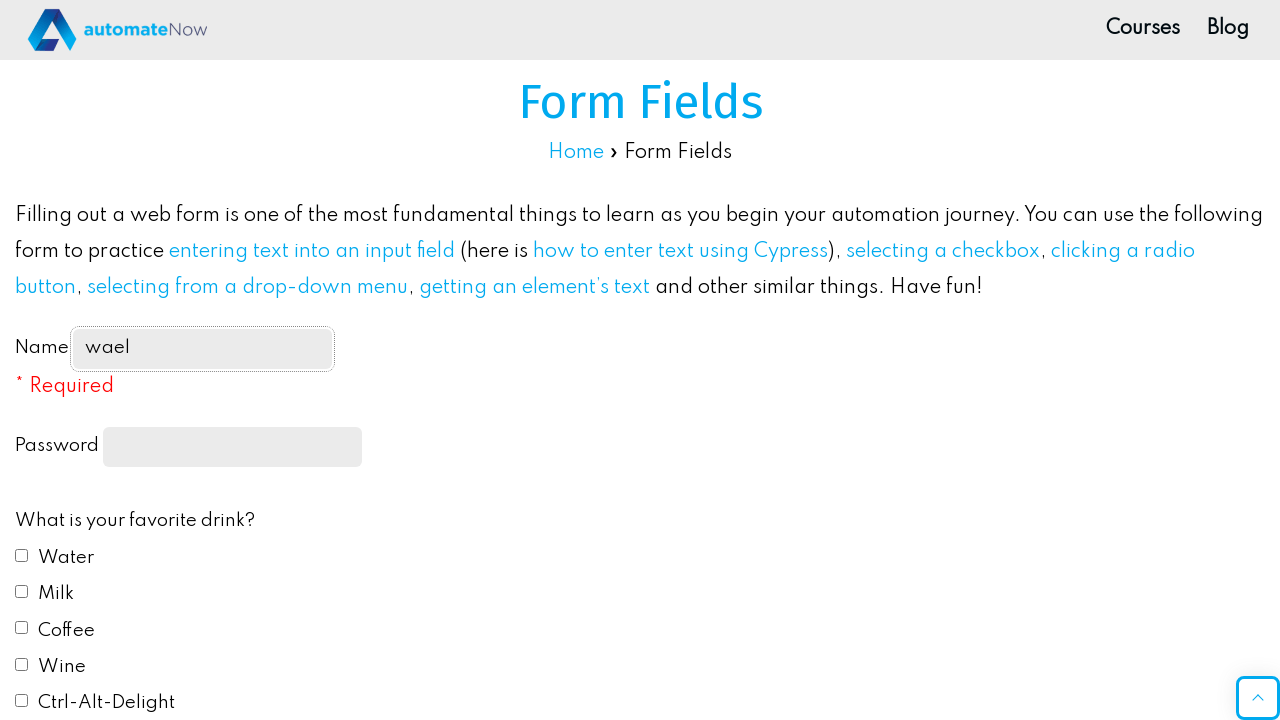

Filled password field with 'wael' on input[type='password']
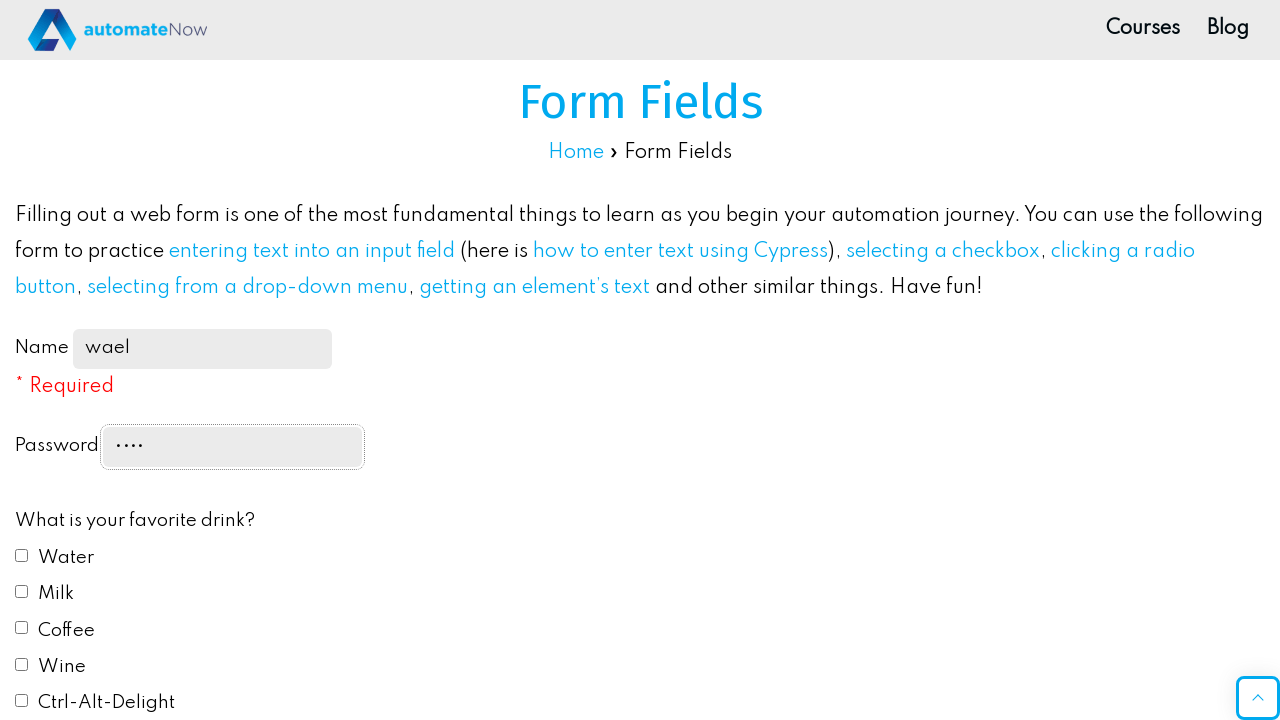

Selected Water checkbox (drink option) at (22, 555) on #drink1
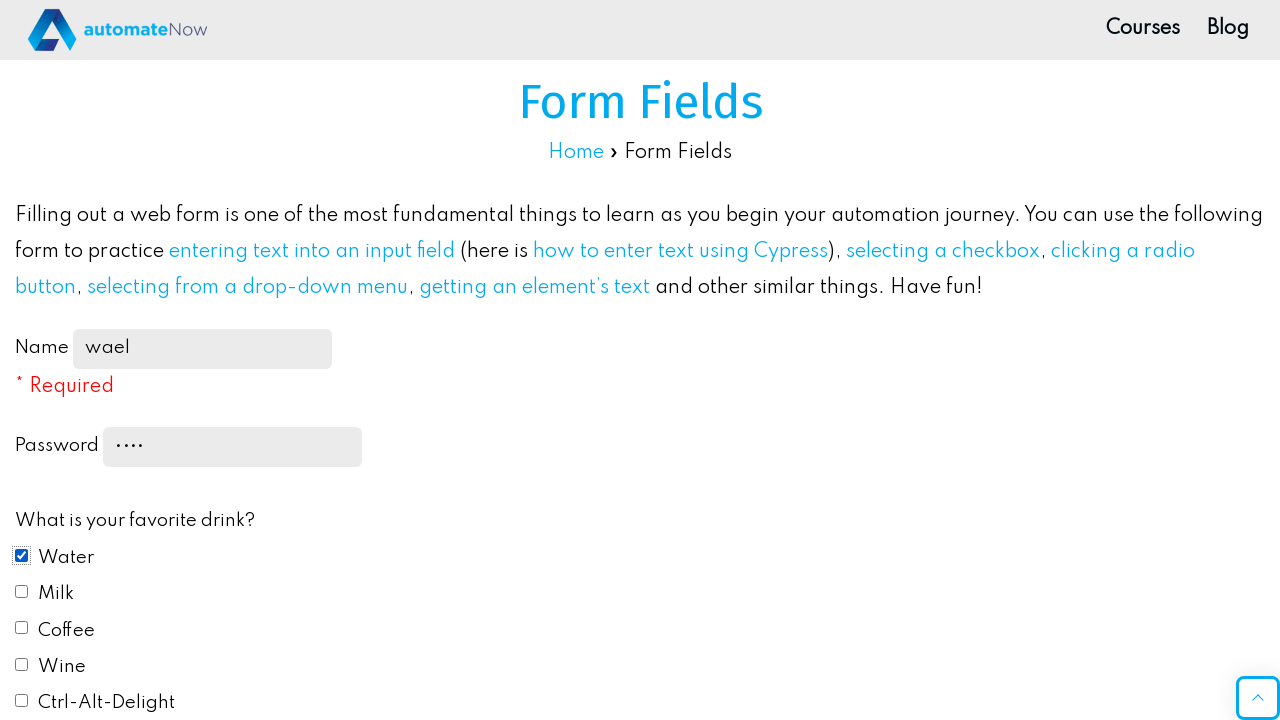

Selected color radio button at (22, 360) on #color1
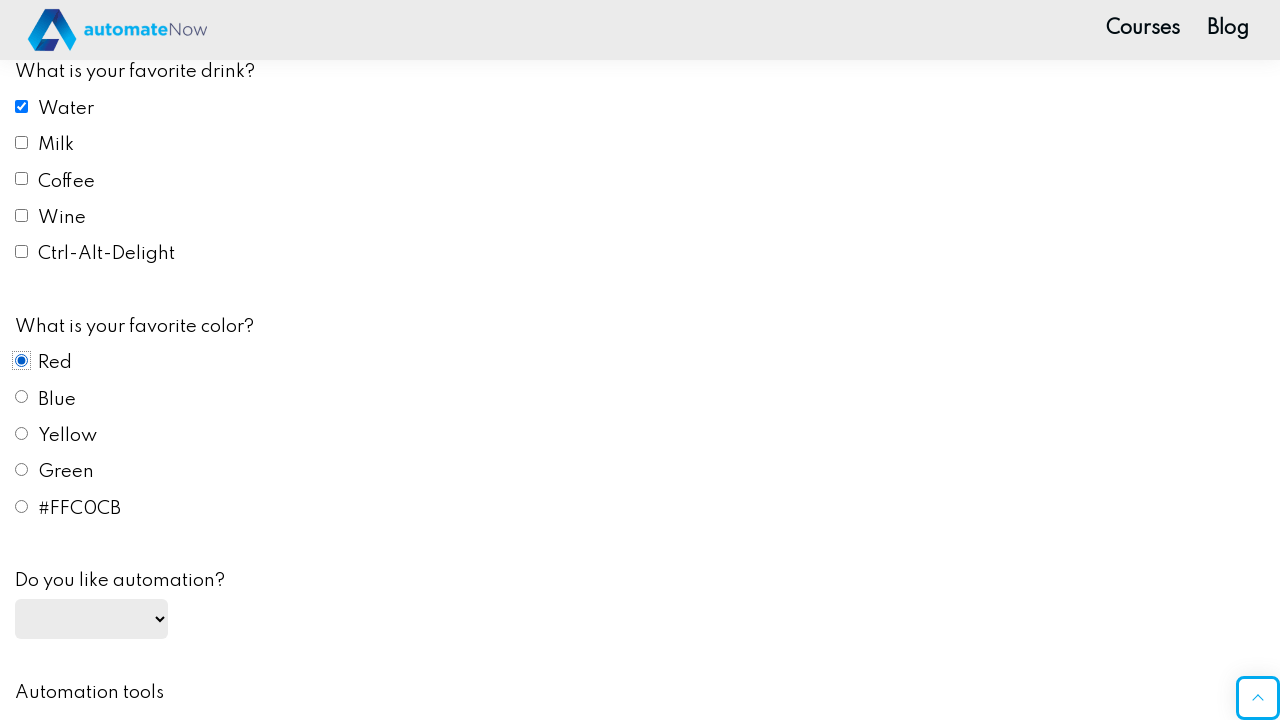

Selected 'Yes' from automation dropdown on #automation
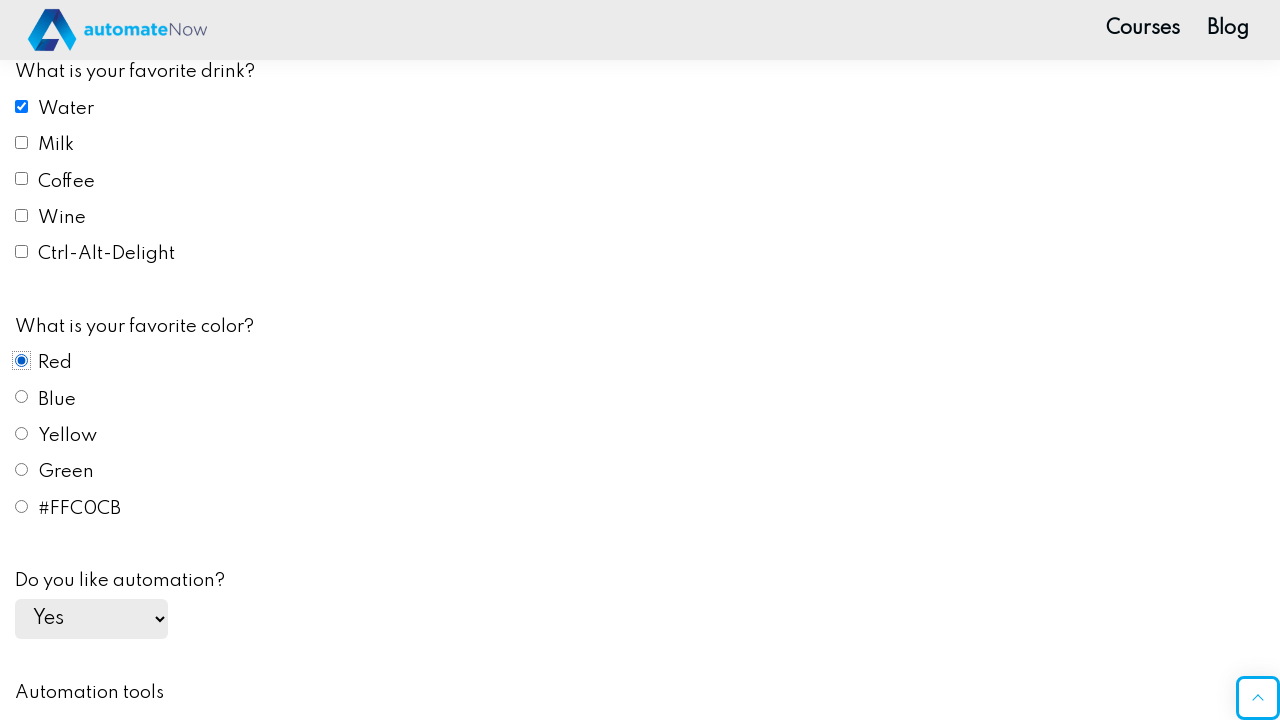

Selected 'No' from automation dropdown on #automation
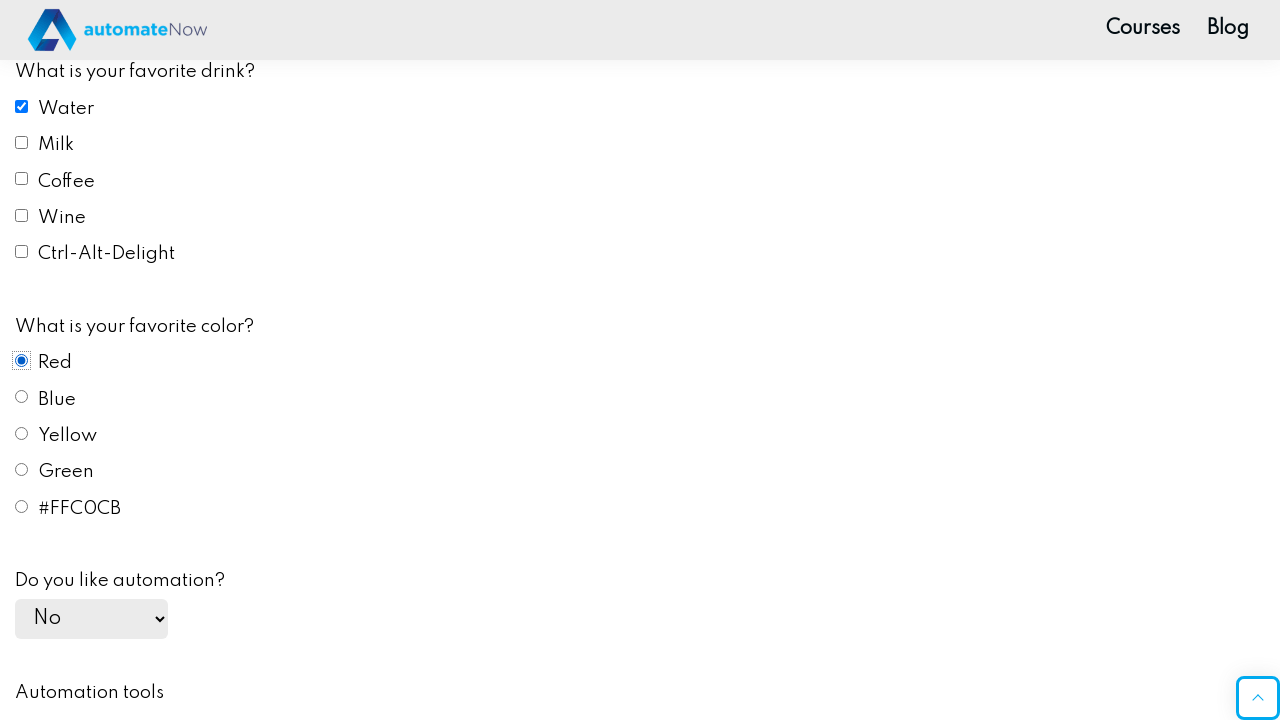

Selected 'Undecided' from automation dropdown on #automation
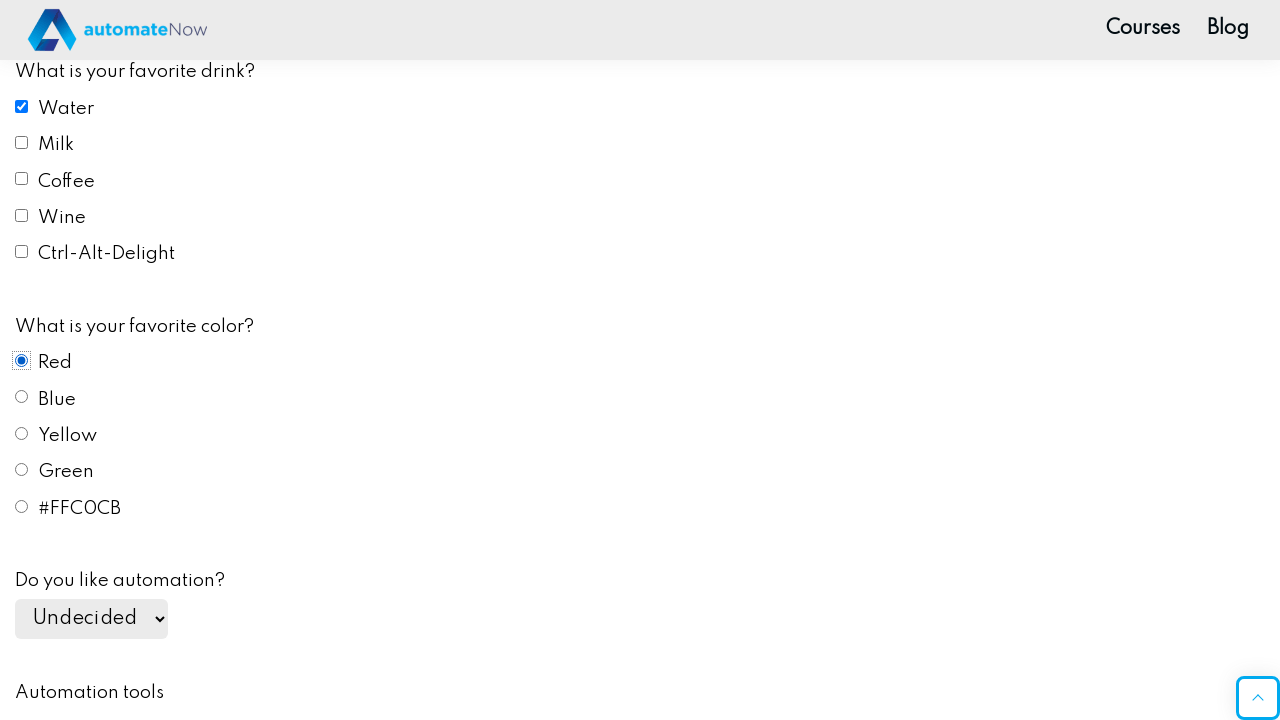

Filled email field with 'wael.gharsalli@esprit.tn' on #email
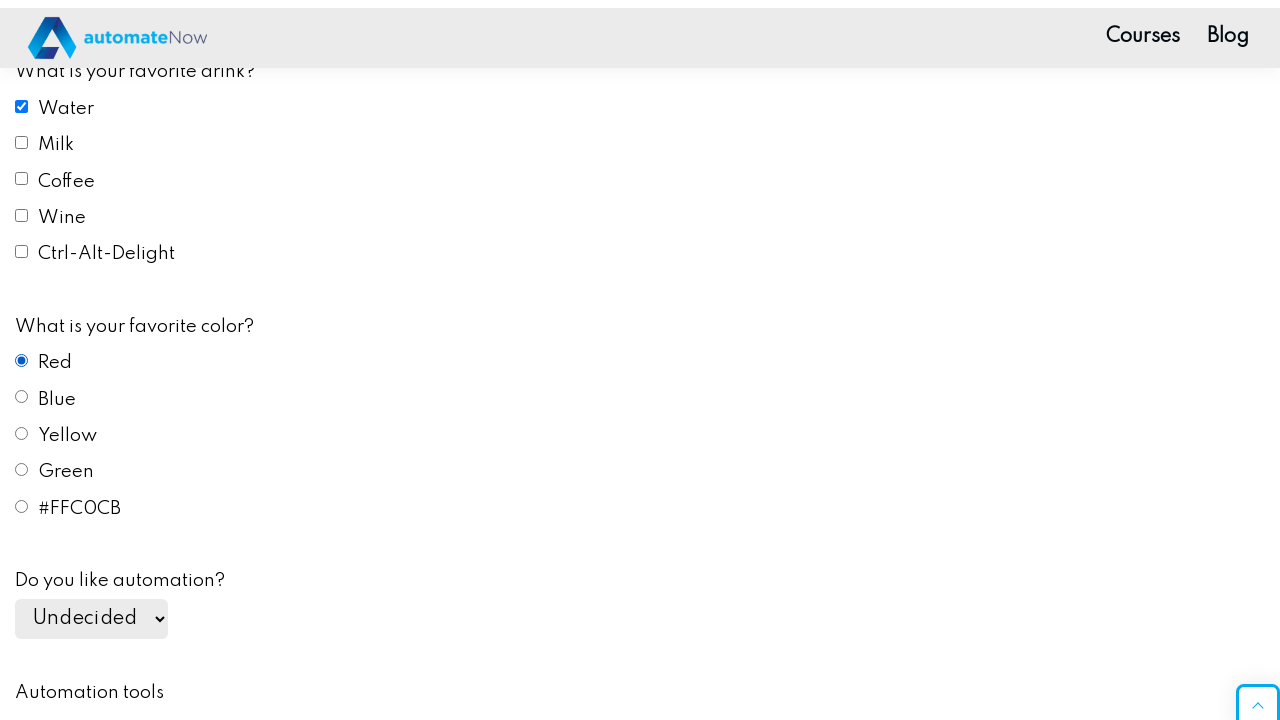

Filled message field with 'hello' on #message
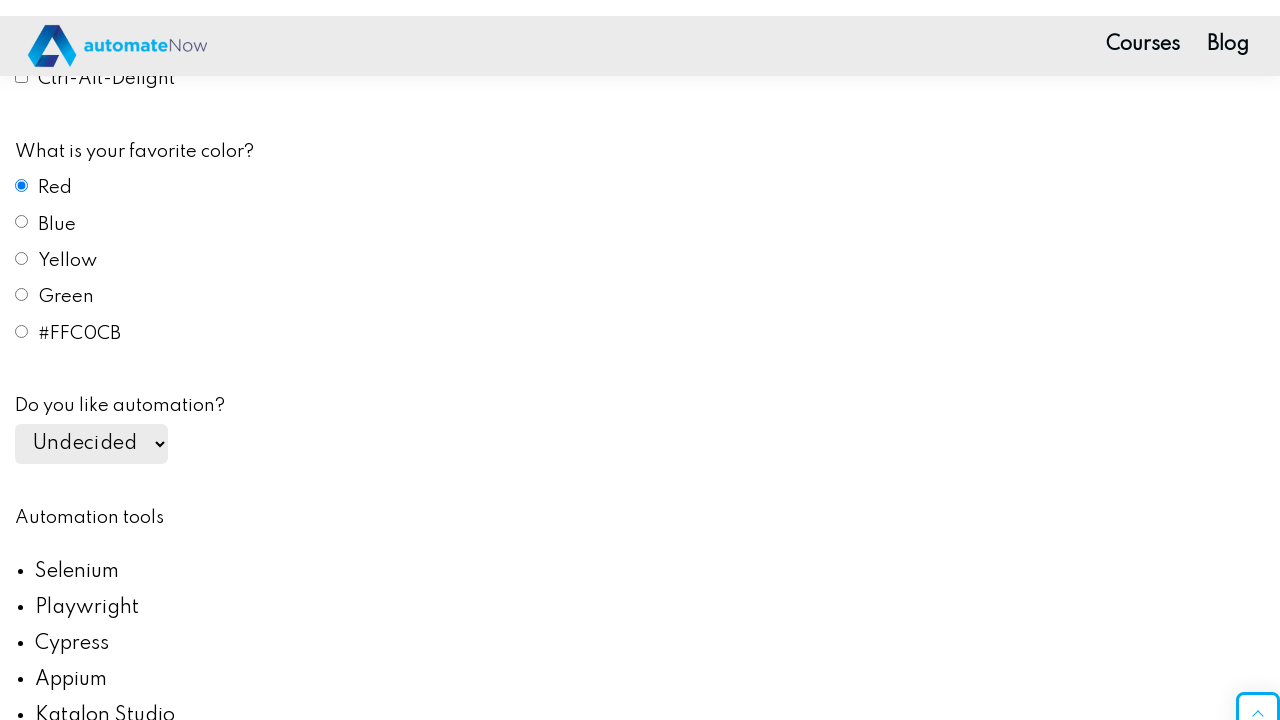

Clicked submit button at (108, 360) on #submit-btn
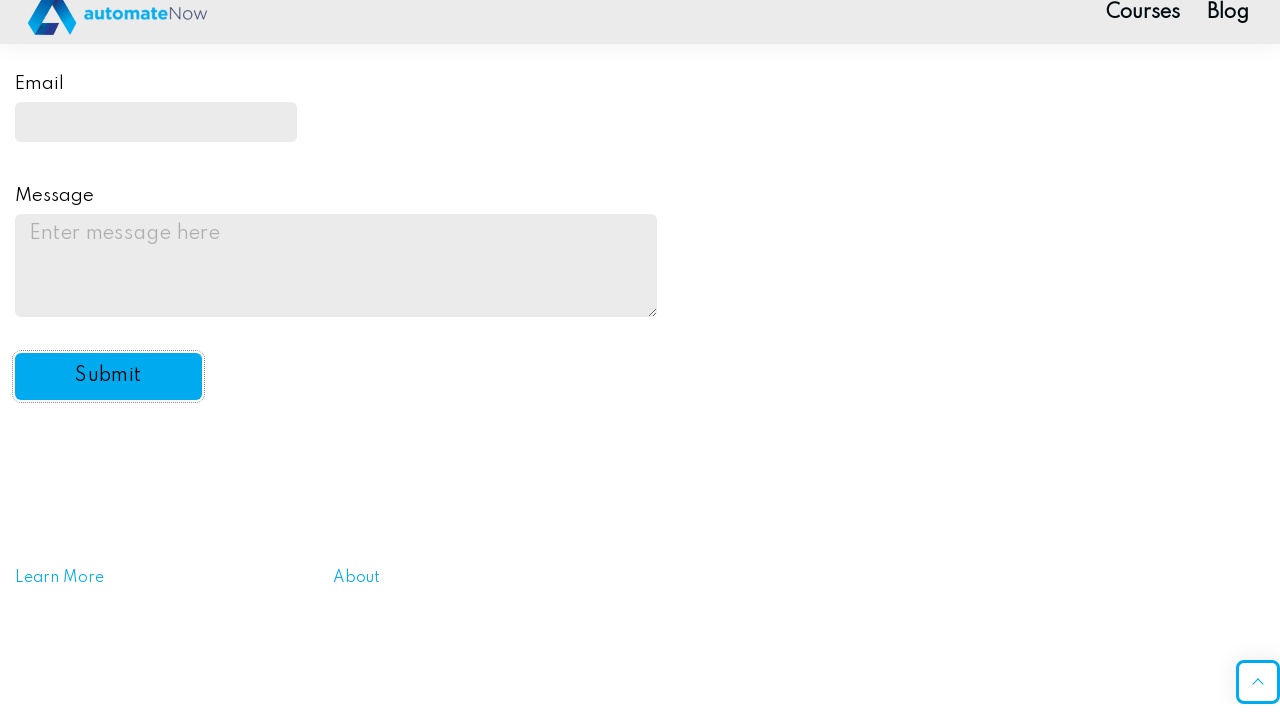

Set up dialog handler to accept alerts
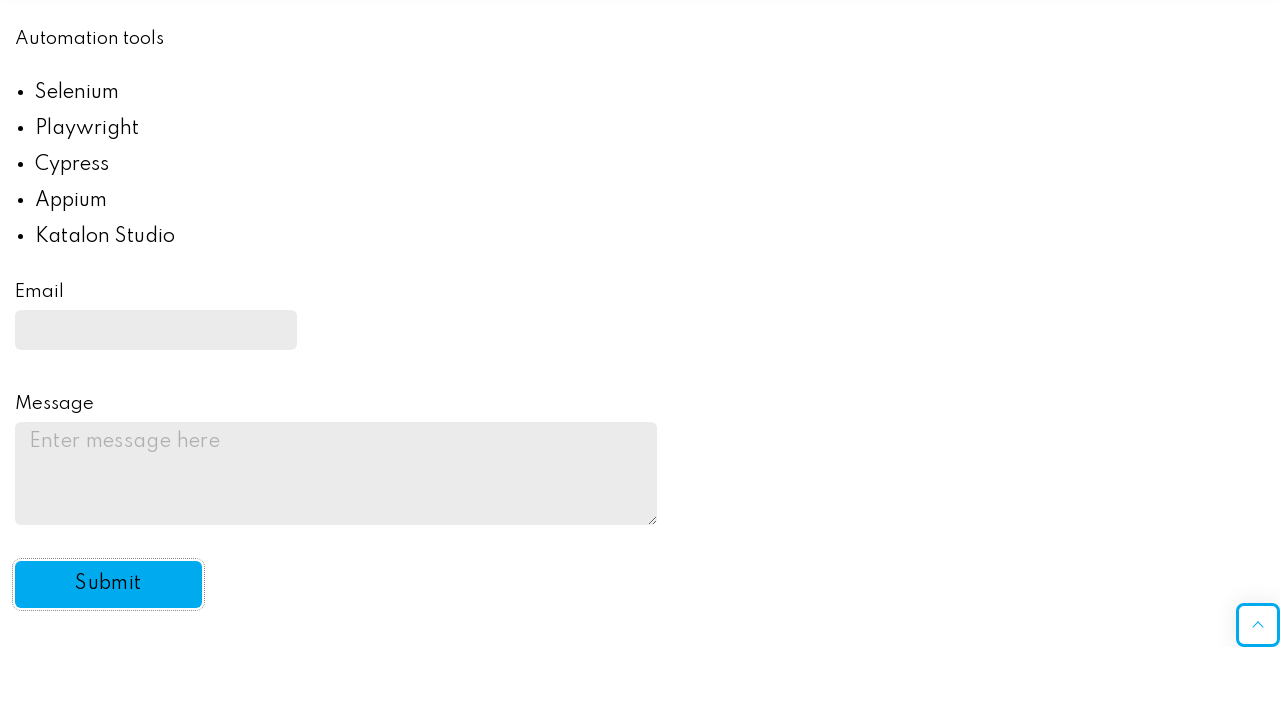

Waited for alert to appear and be handled
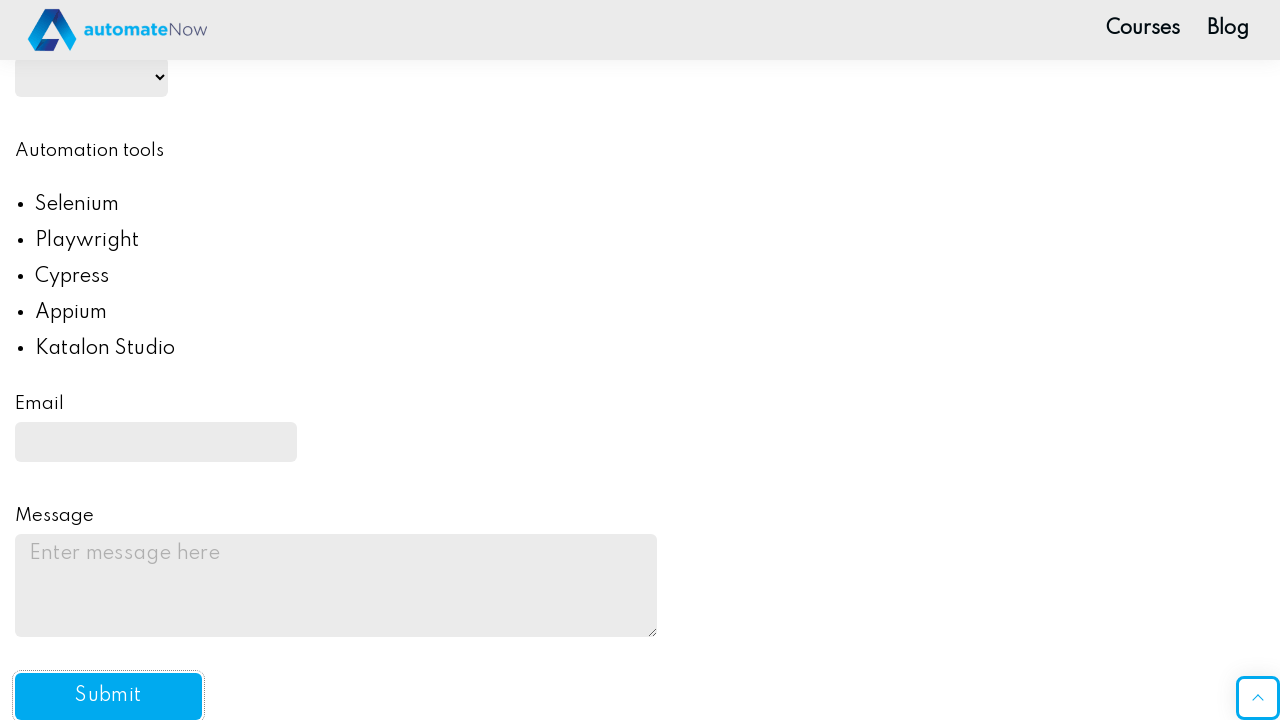

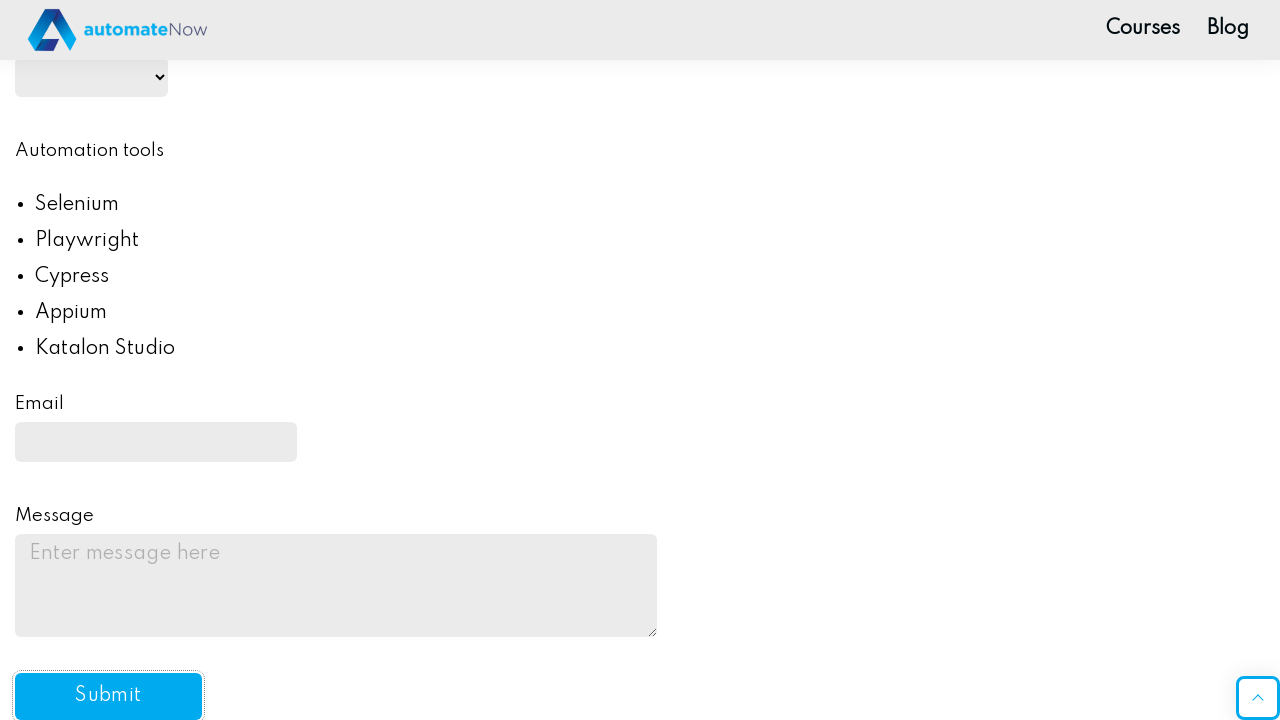